Tests modal popup interaction on a training website by clicking a launcher button, waiting for a modal to appear, filling form fields in the modal, and submitting the form.

Starting URL: https://training-support.net/webelements/popups

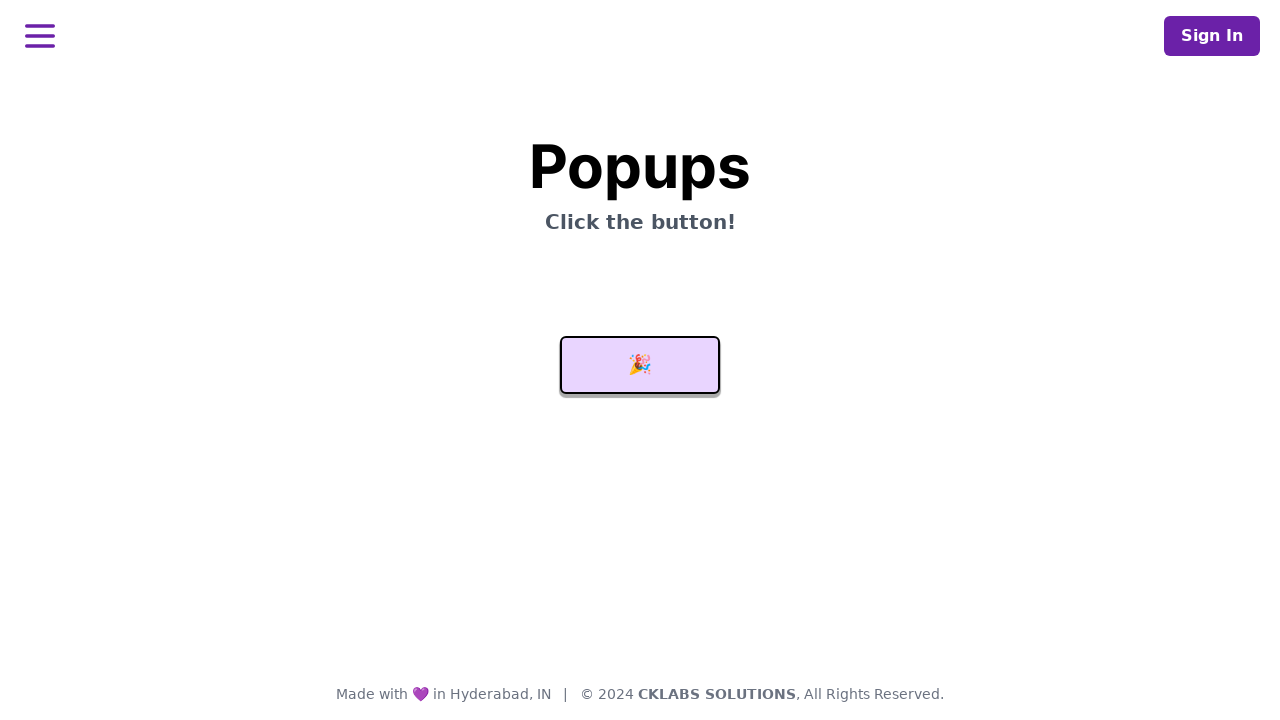

Clicked launcher button to open modal at (640, 365) on #launcher
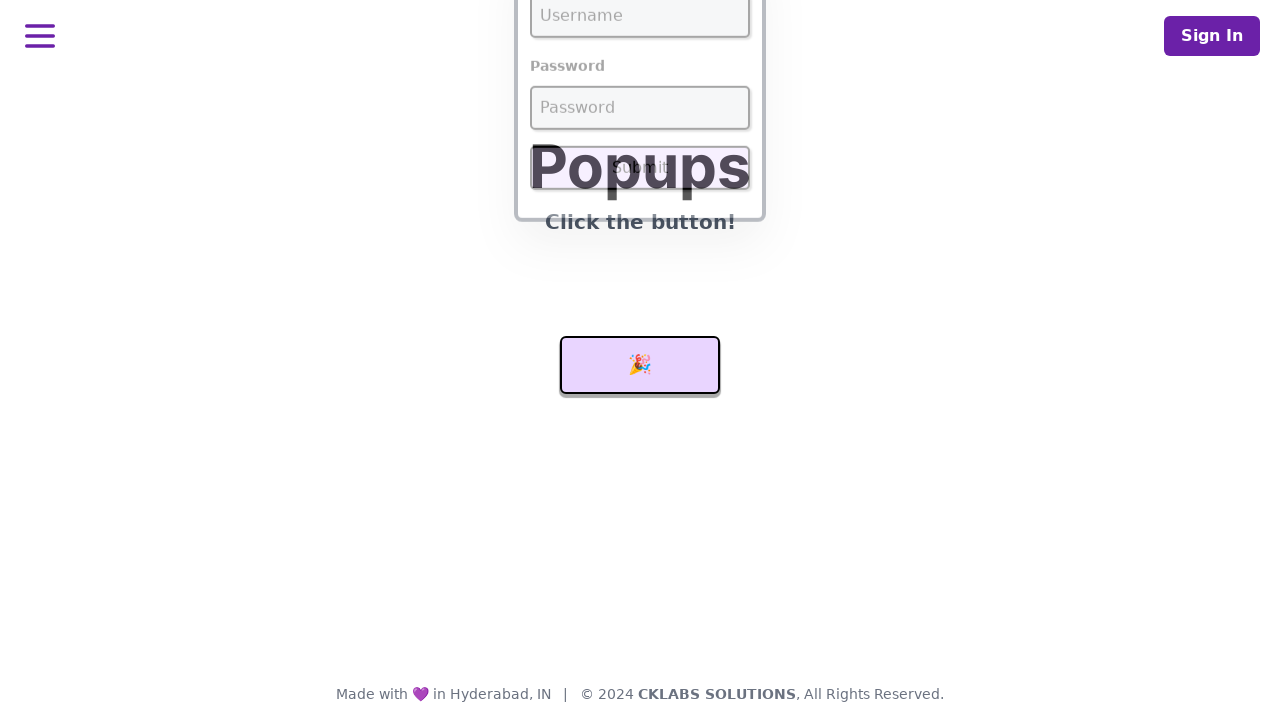

Modal username field became visible
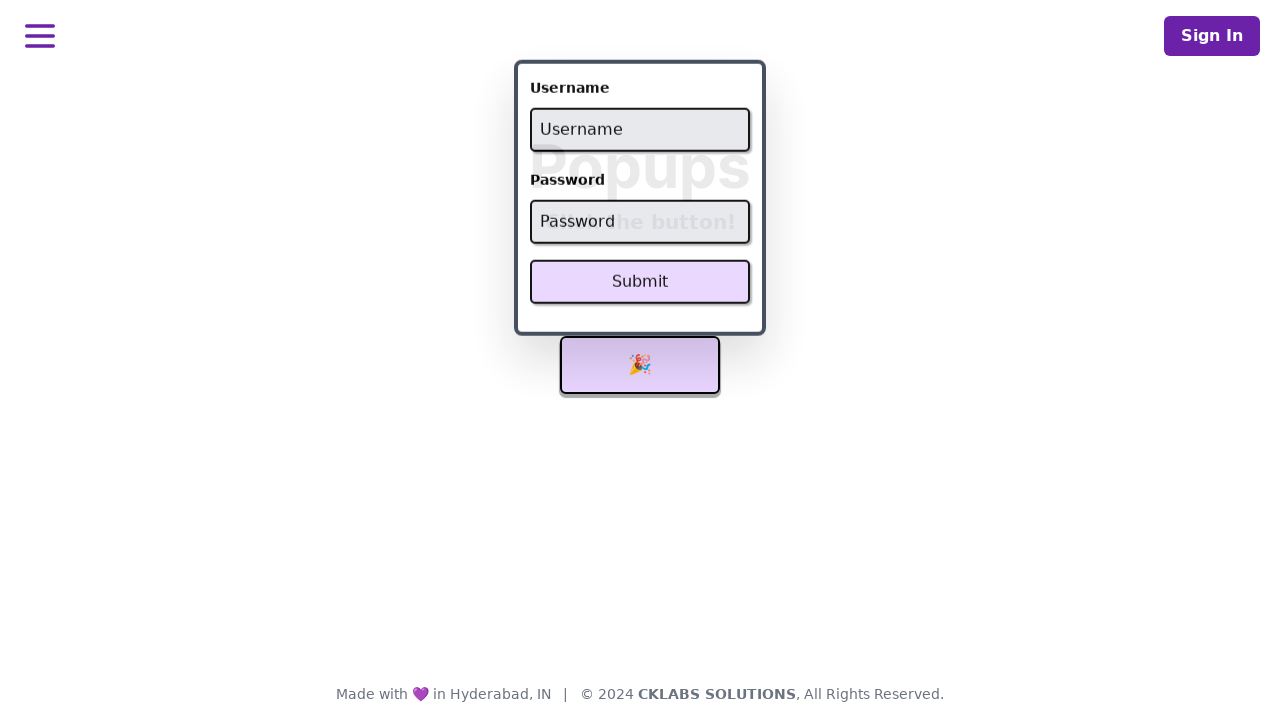

Filled username field with 'admin' on #username
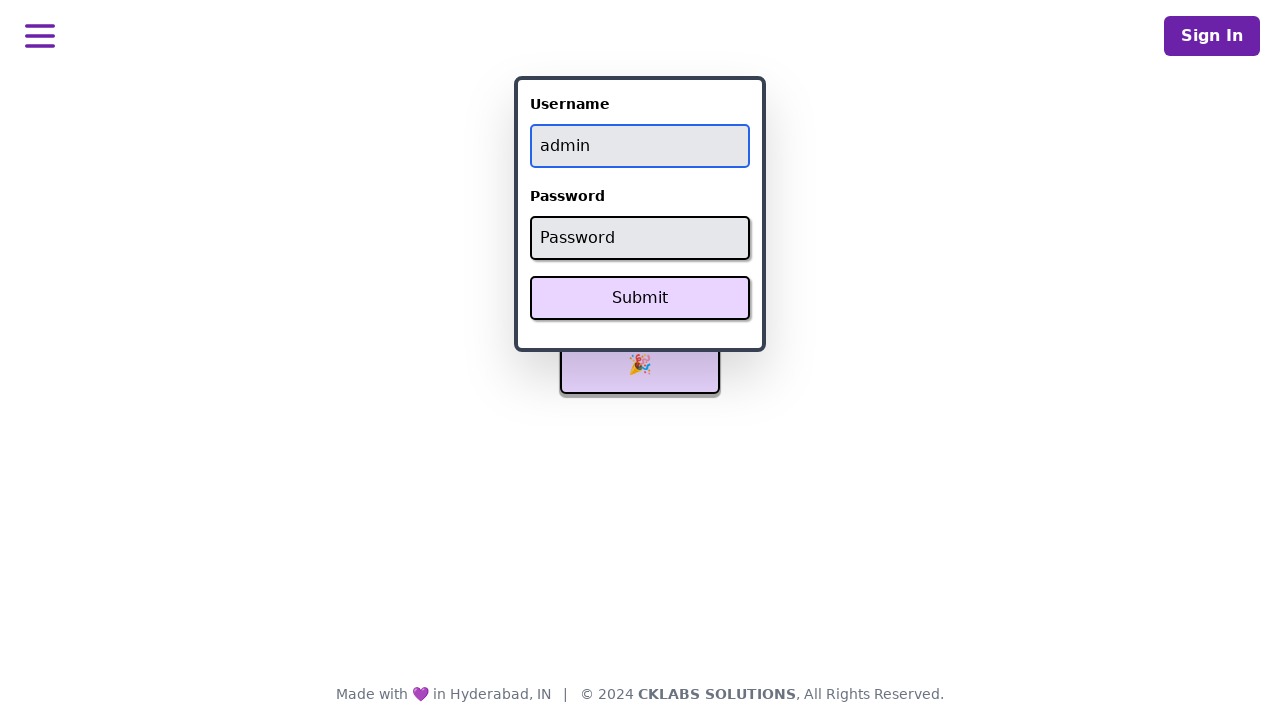

Filled password field with 'password' on #password
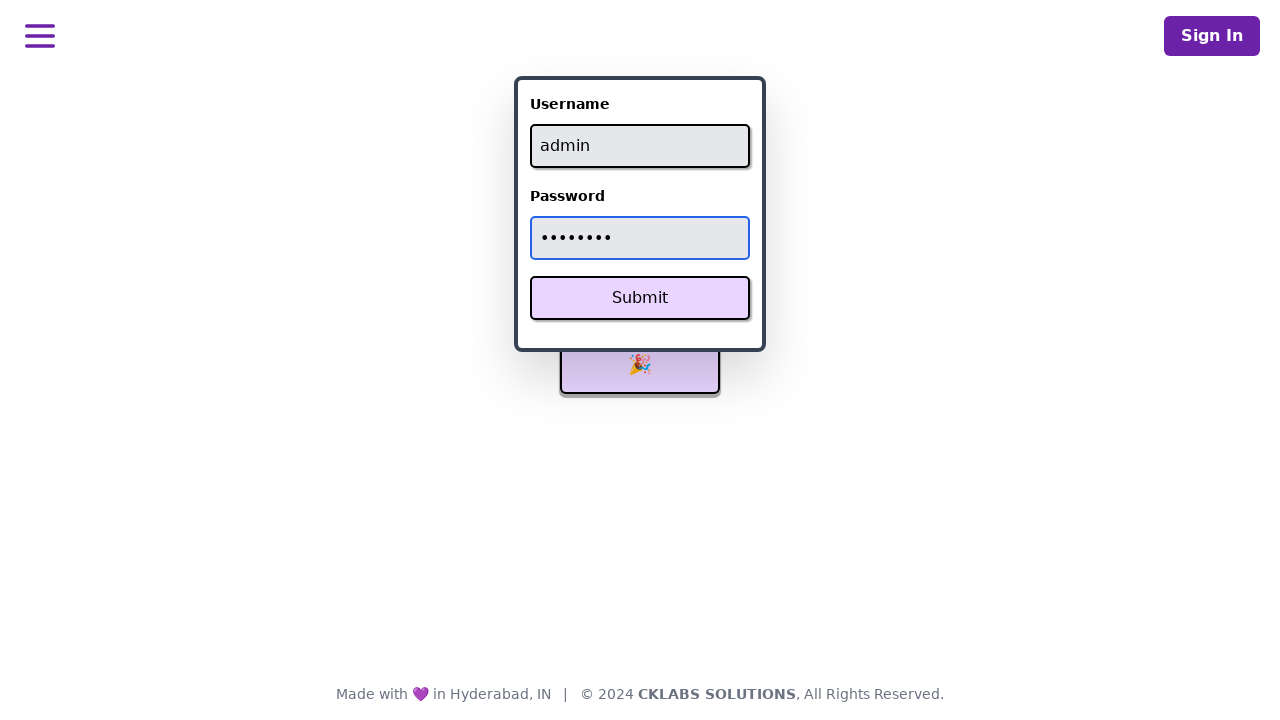

Clicked Submit button in modal at (640, 298) on xpath=//button[text()='Submit']
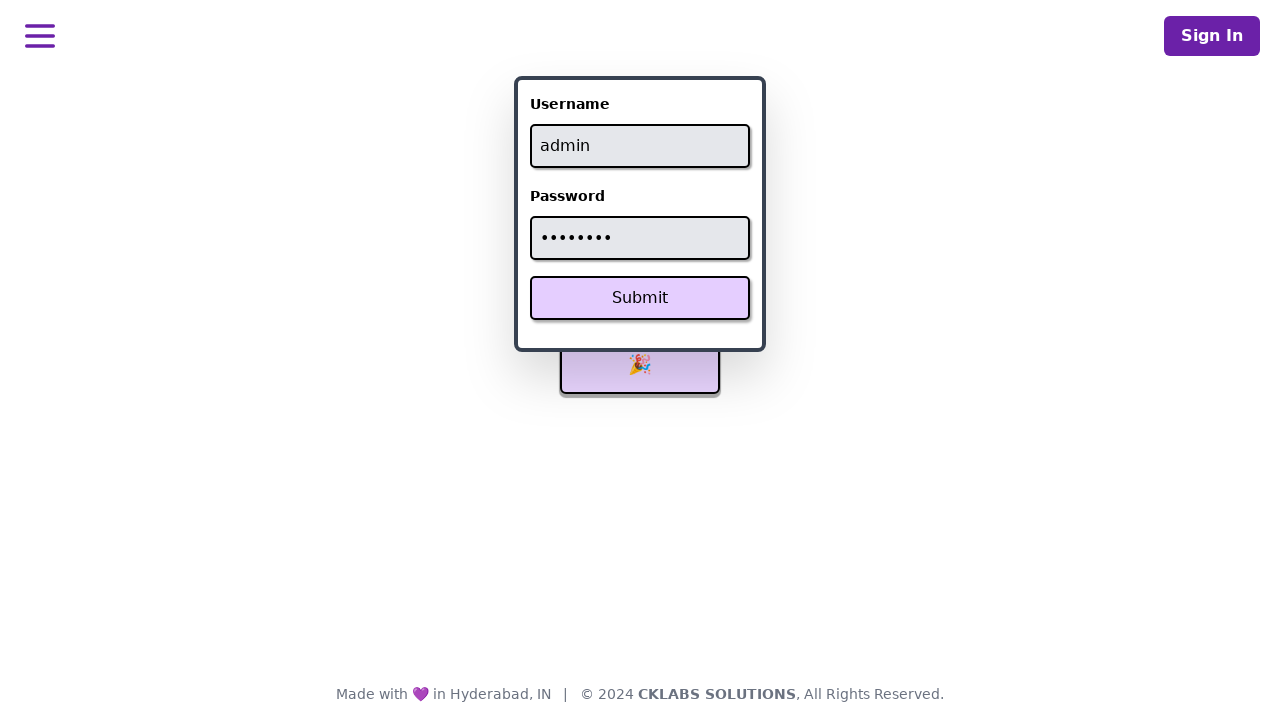

Success message appeared
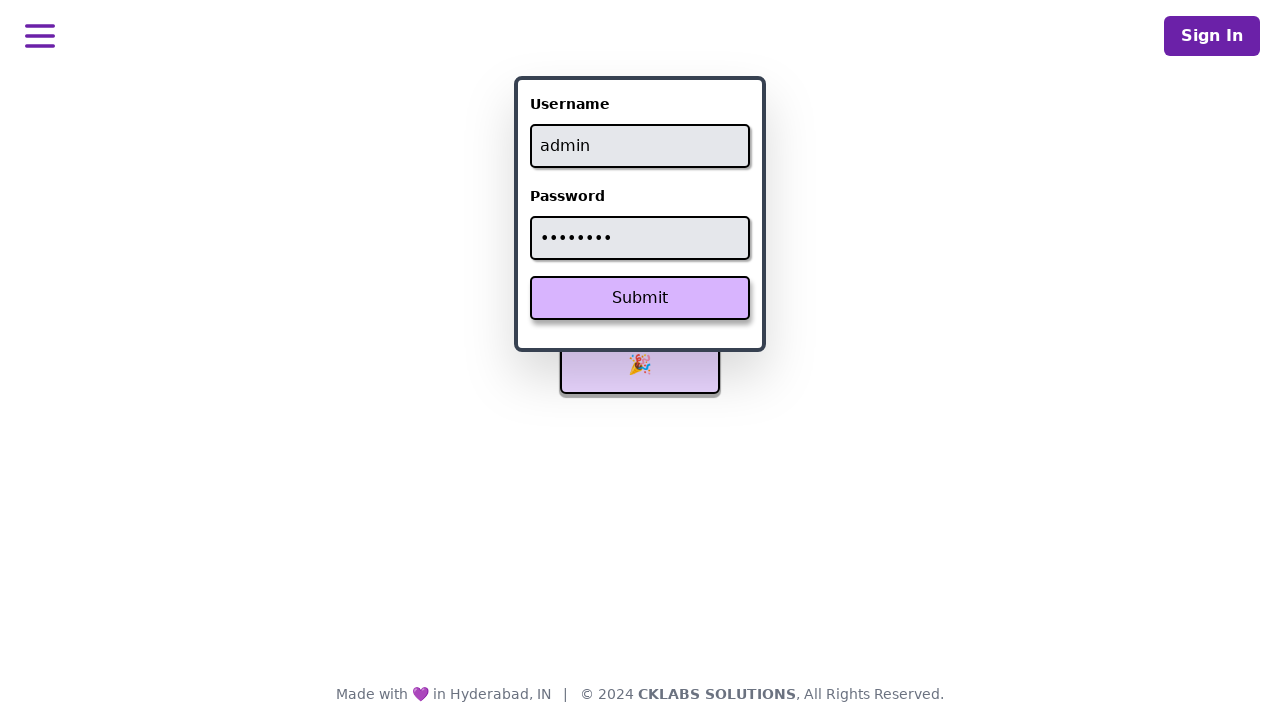

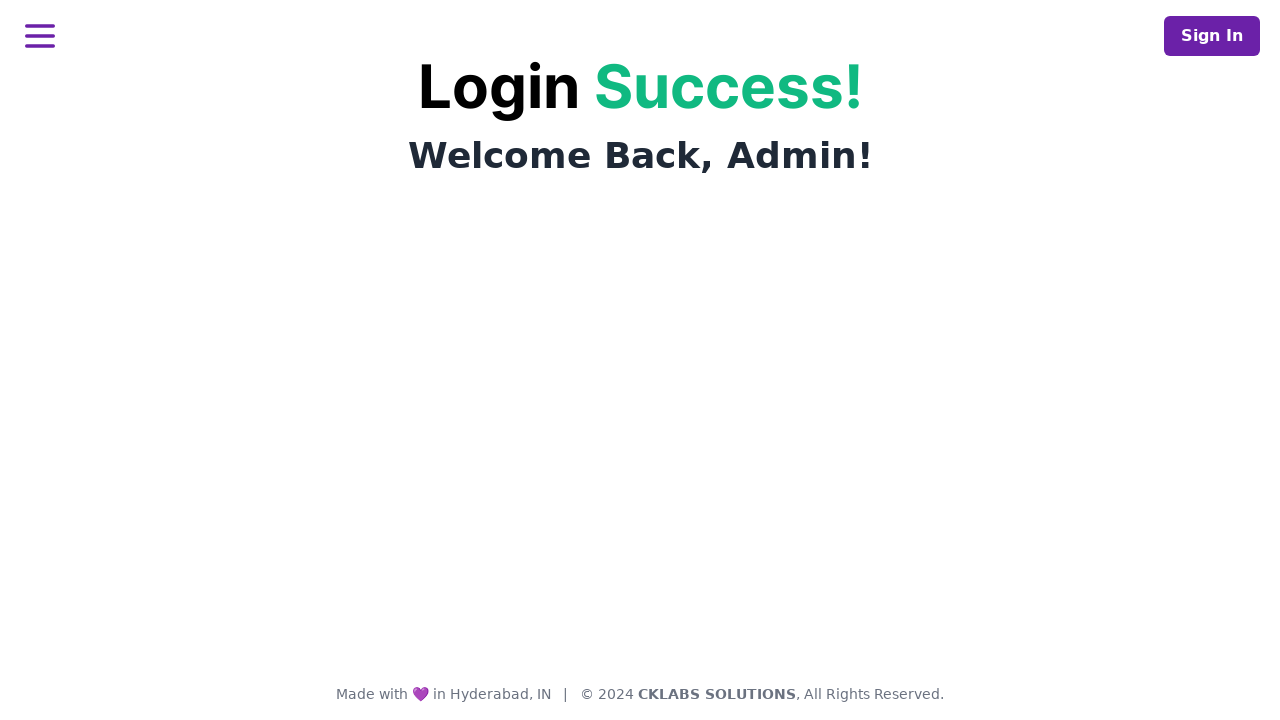